Tests that the Clear completed button displays the correct text when items are completed

Starting URL: https://demo.playwright.dev/todomvc

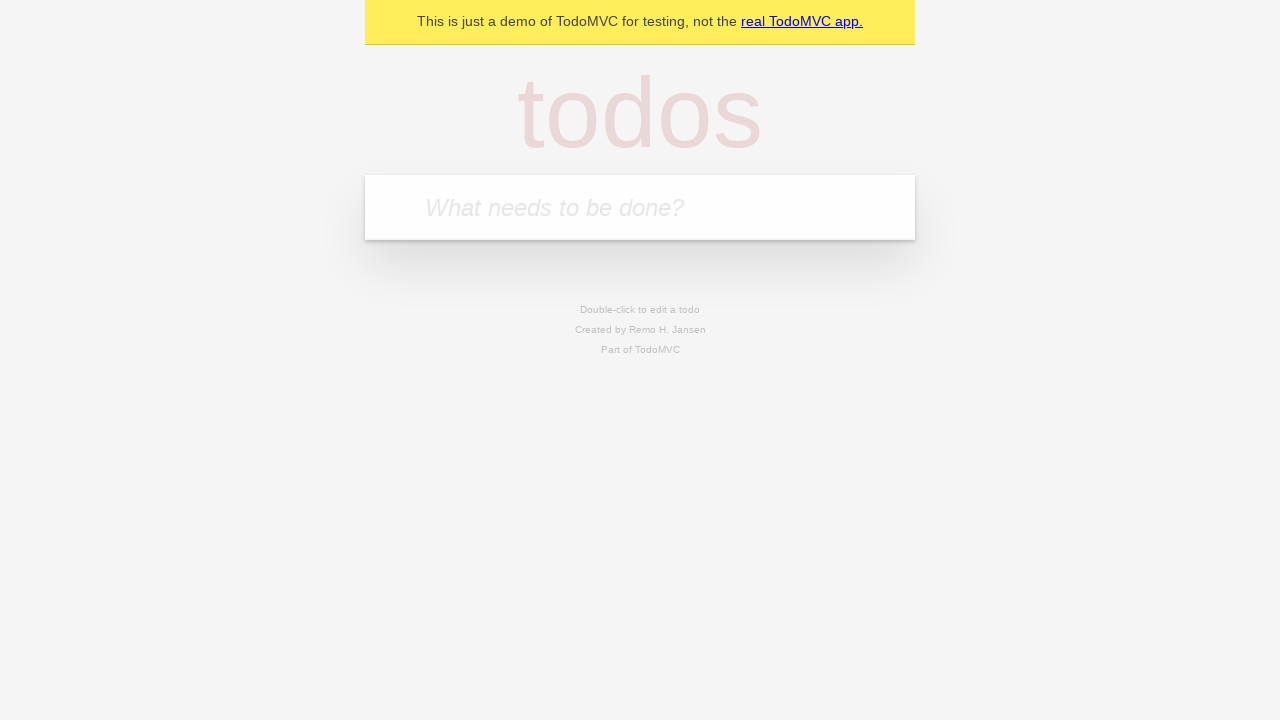

Filled todo input with 'buy some cheese' on internal:attr=[placeholder="What needs to be done?"i]
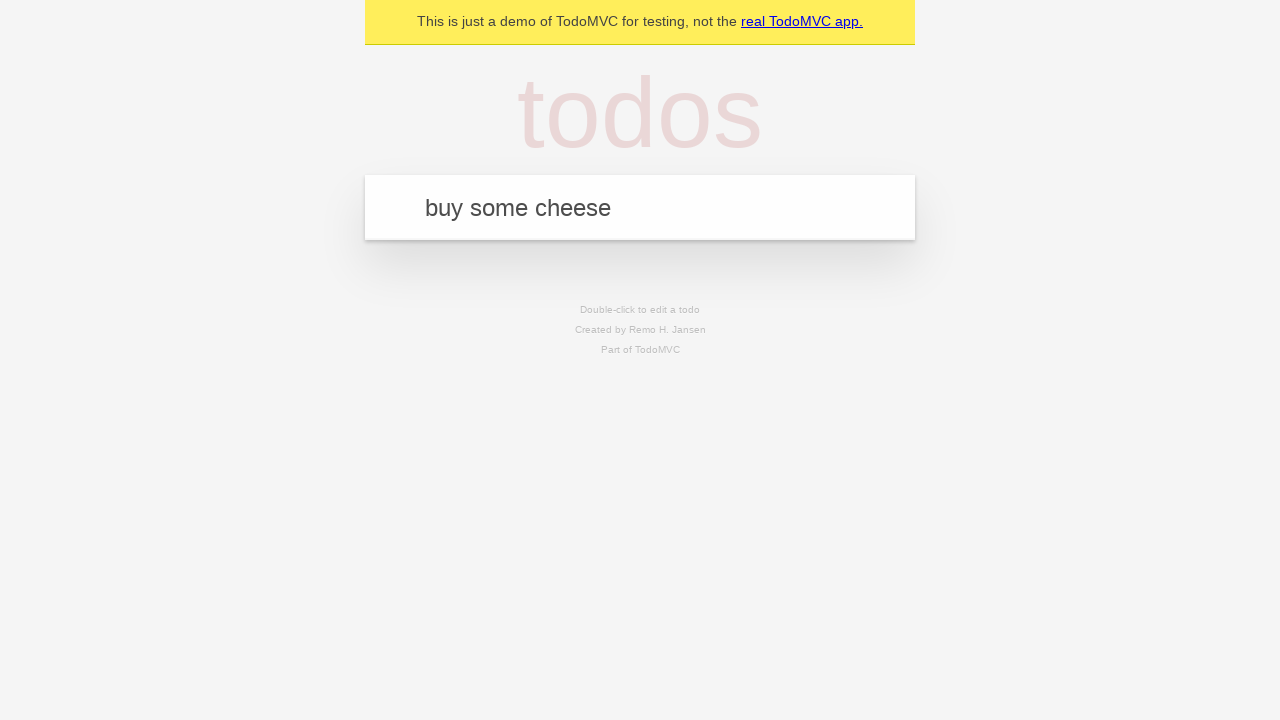

Pressed Enter to create todo 'buy some cheese' on internal:attr=[placeholder="What needs to be done?"i]
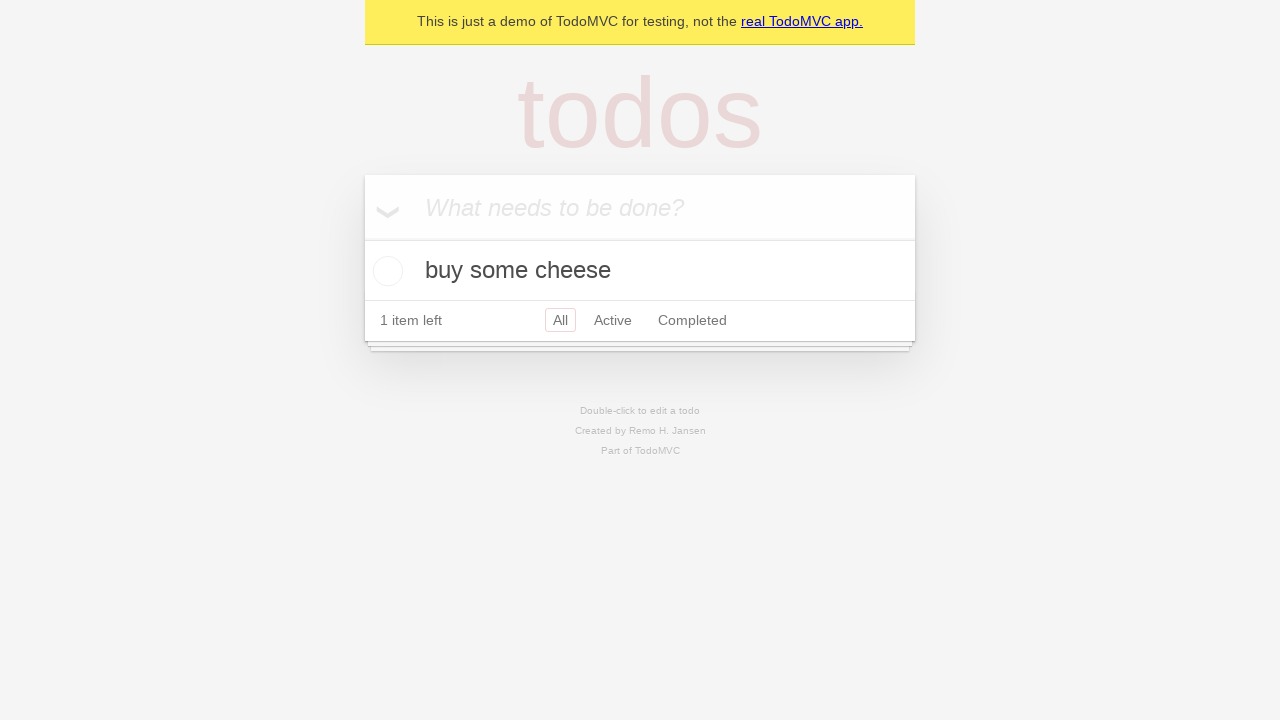

Filled todo input with 'feed the cat' on internal:attr=[placeholder="What needs to be done?"i]
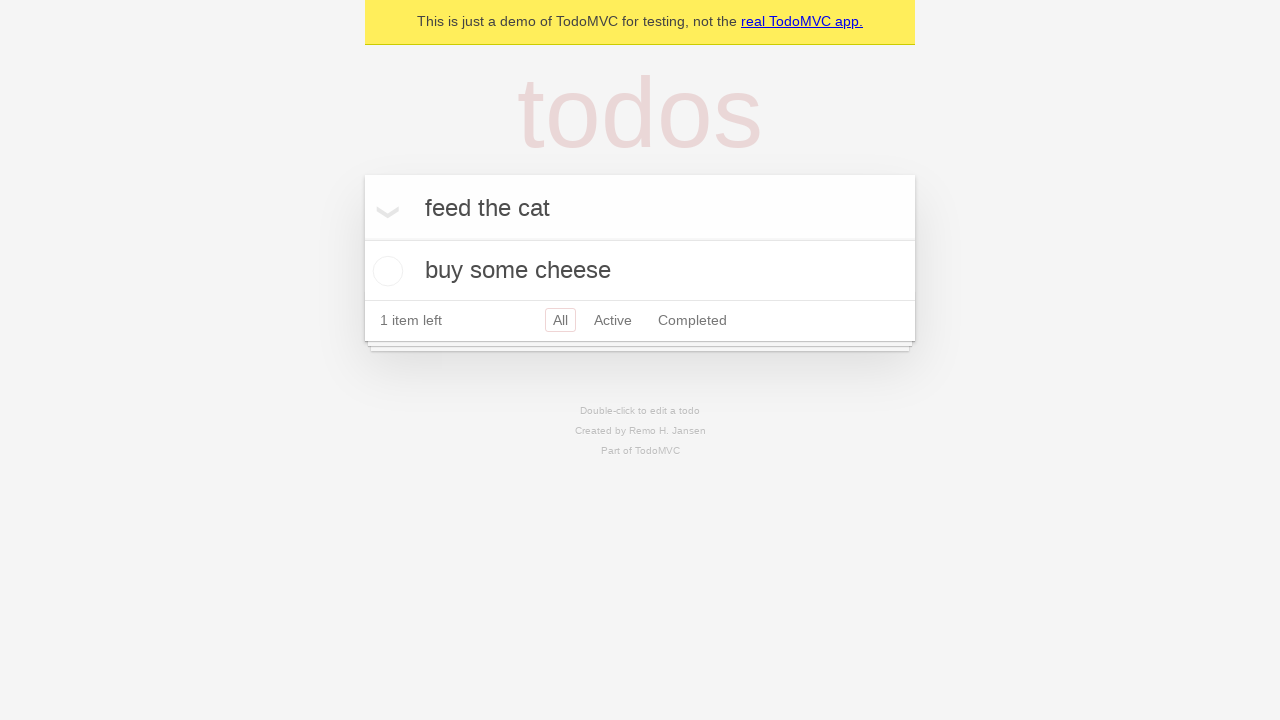

Pressed Enter to create todo 'feed the cat' on internal:attr=[placeholder="What needs to be done?"i]
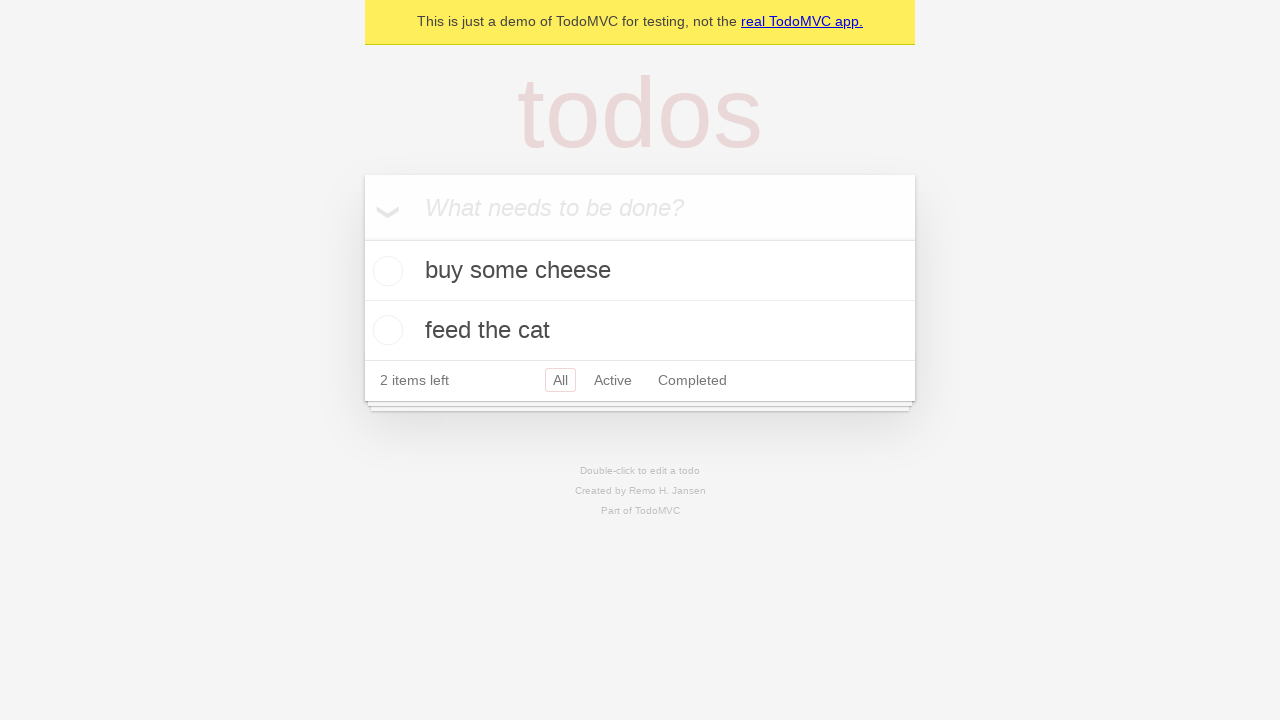

Filled todo input with 'book a doctors appointment' on internal:attr=[placeholder="What needs to be done?"i]
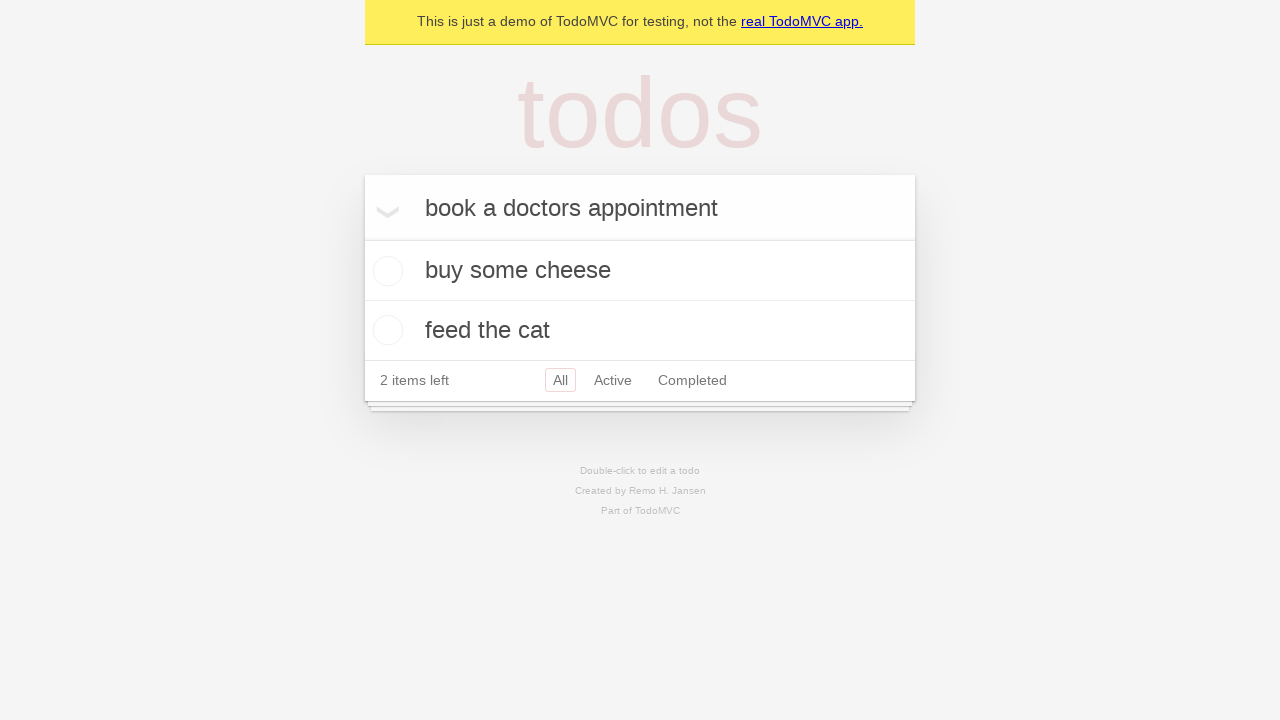

Pressed Enter to create todo 'book a doctors appointment' on internal:attr=[placeholder="What needs to be done?"i]
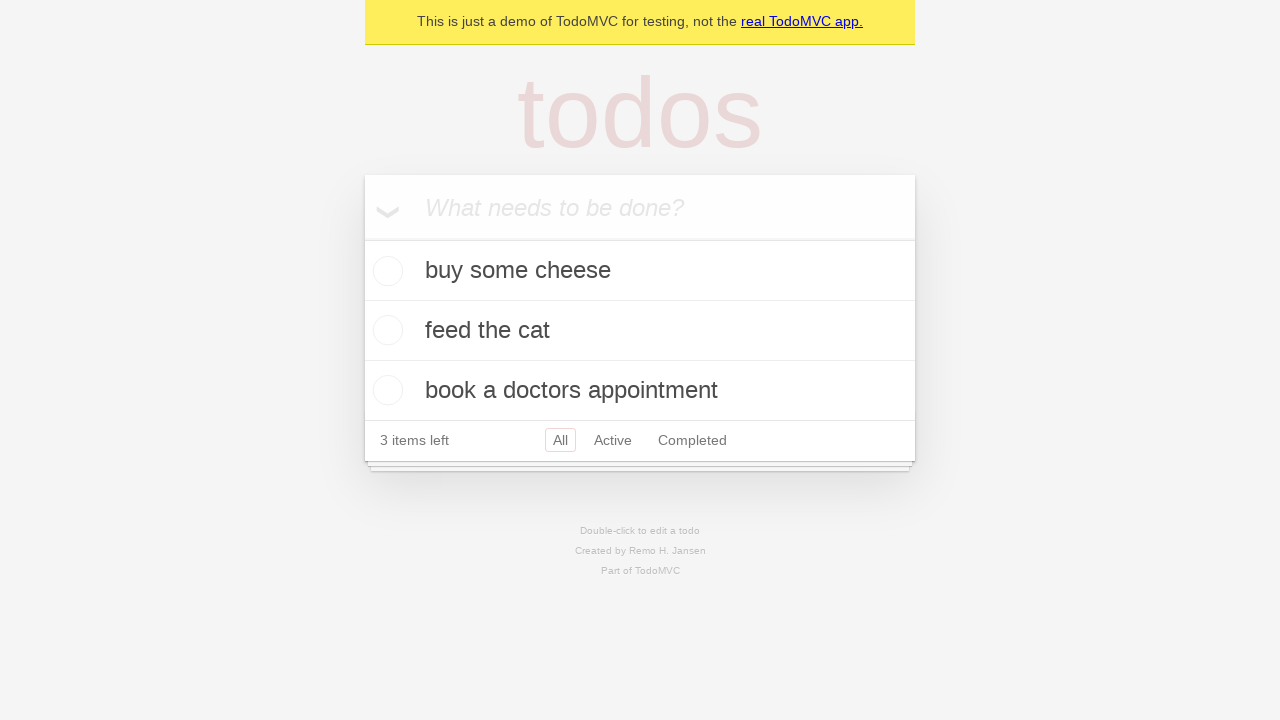

Waited for all 3 todo items to load
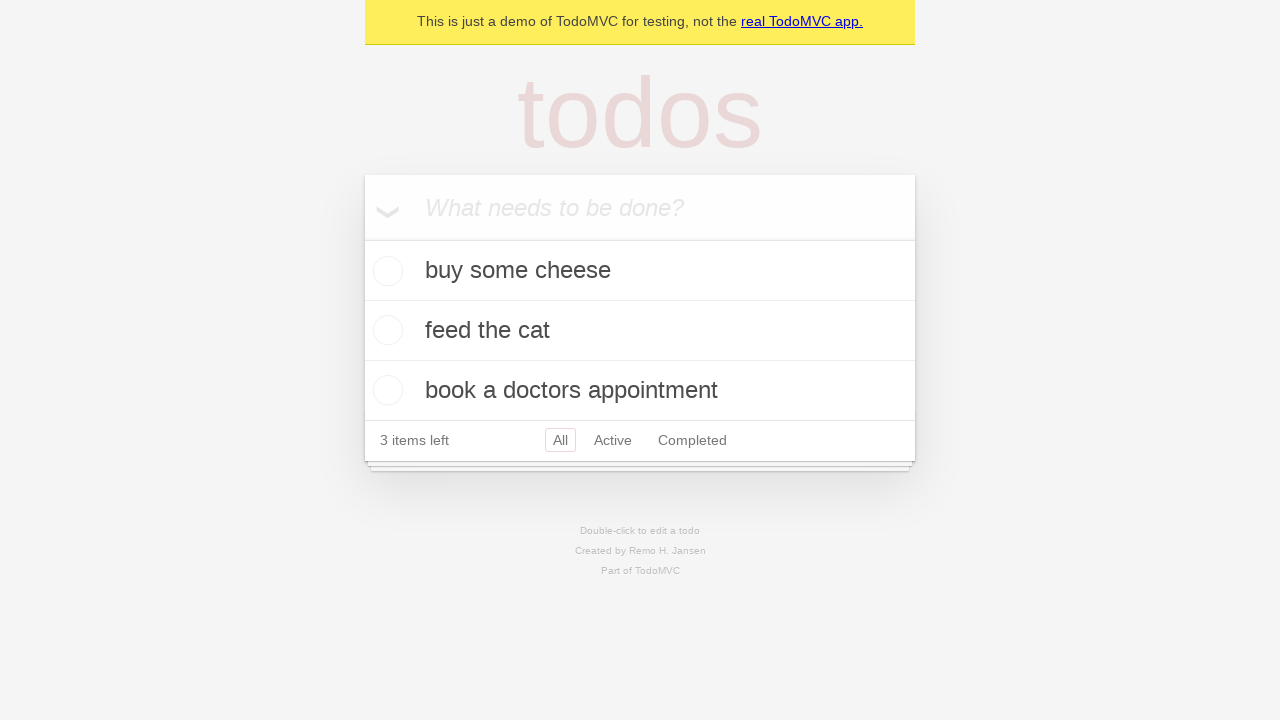

Checked the first todo item as completed at (385, 271) on .todo-list li .toggle >> nth=0
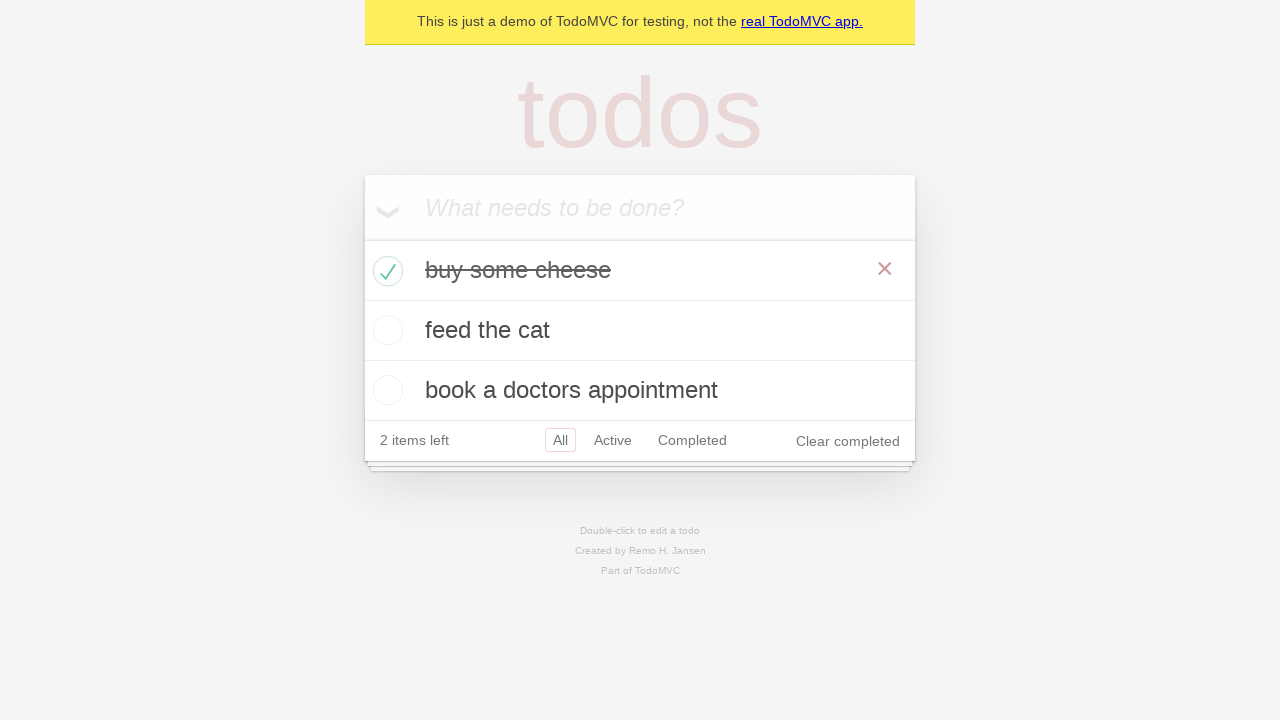

Clear completed button is now visible
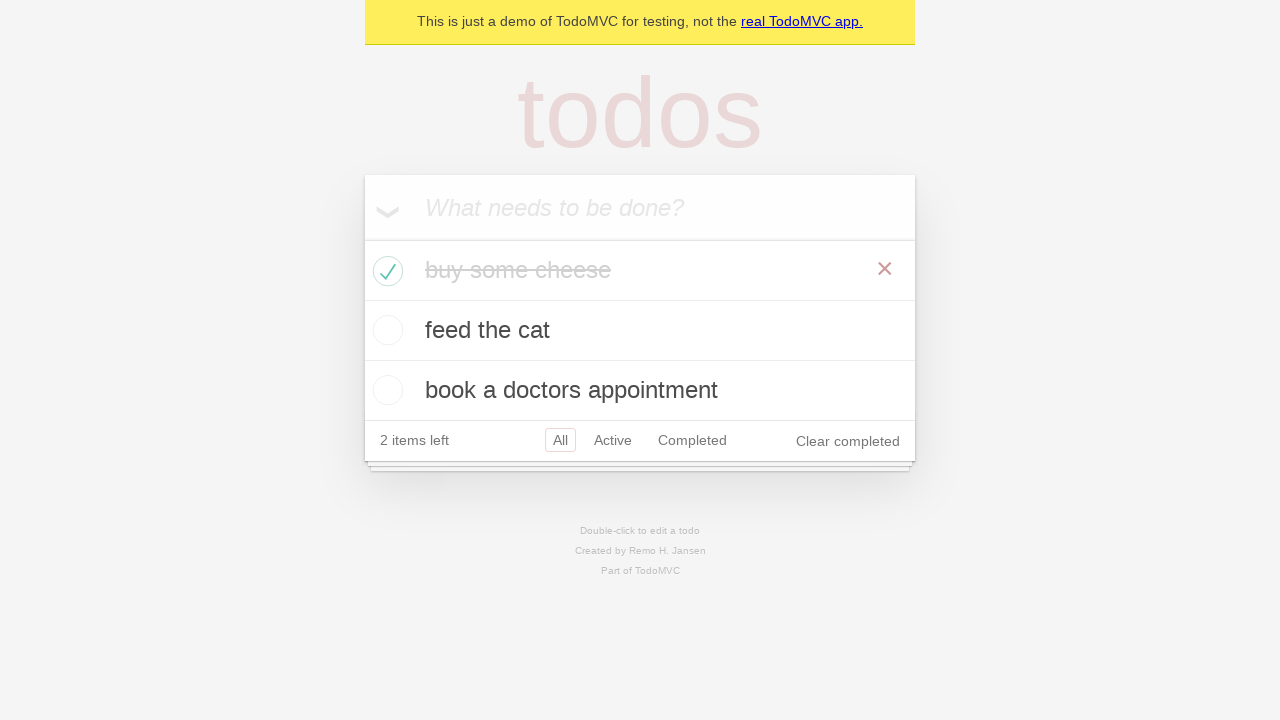

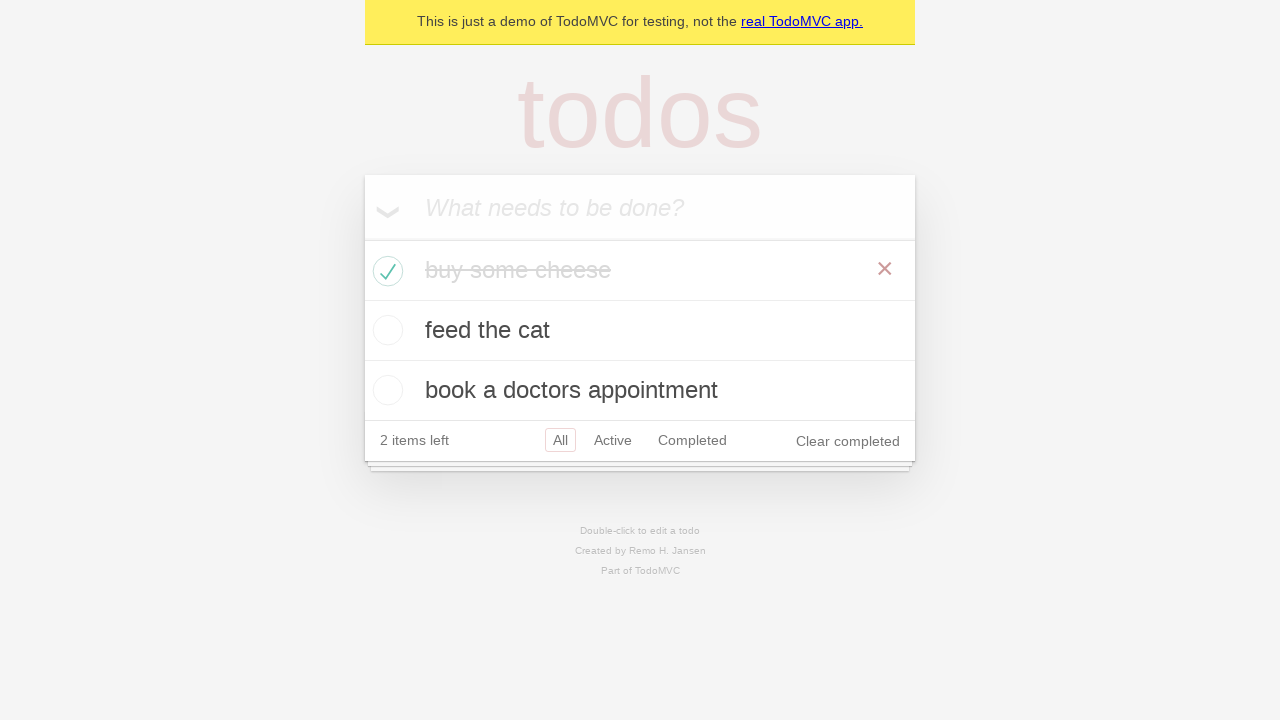